Tests a form demo by navigating through the site, entering a message in an input field, and clicking the show button to display it

Starting URL: http://syntaxprojects.com

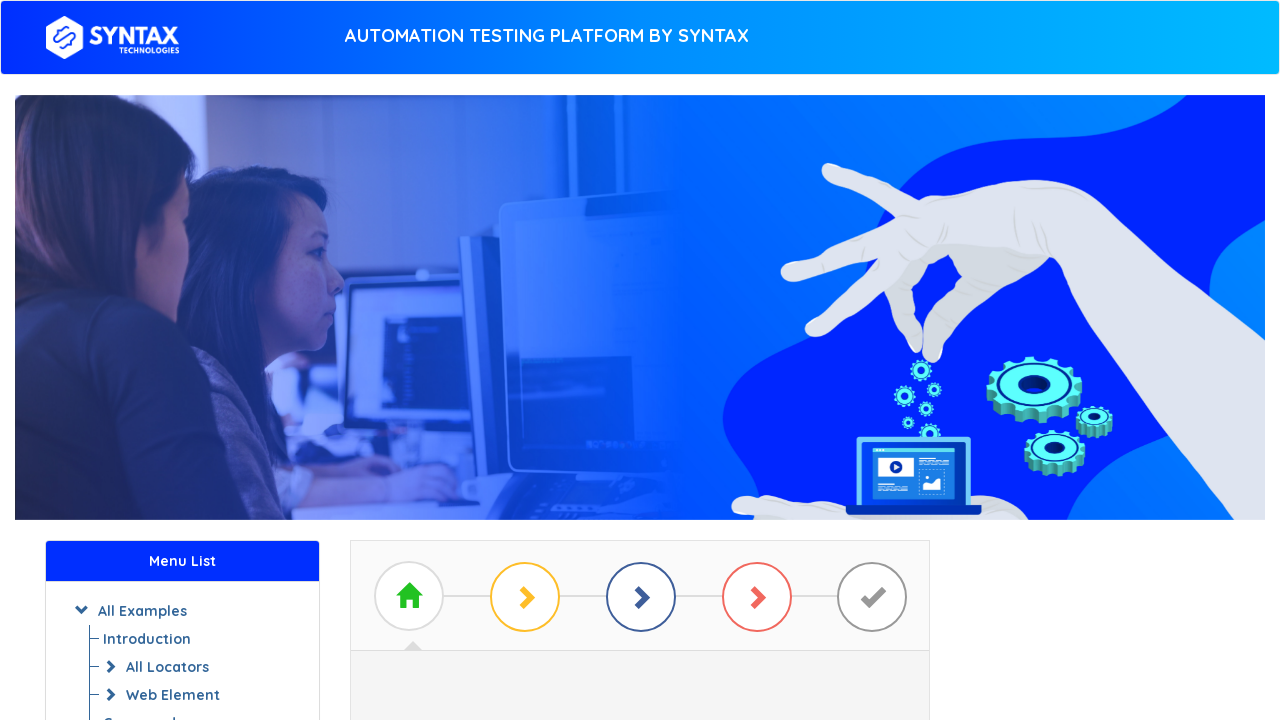

Clicked 'Start Practicing' button at (640, 372) on a#btn_basic_example
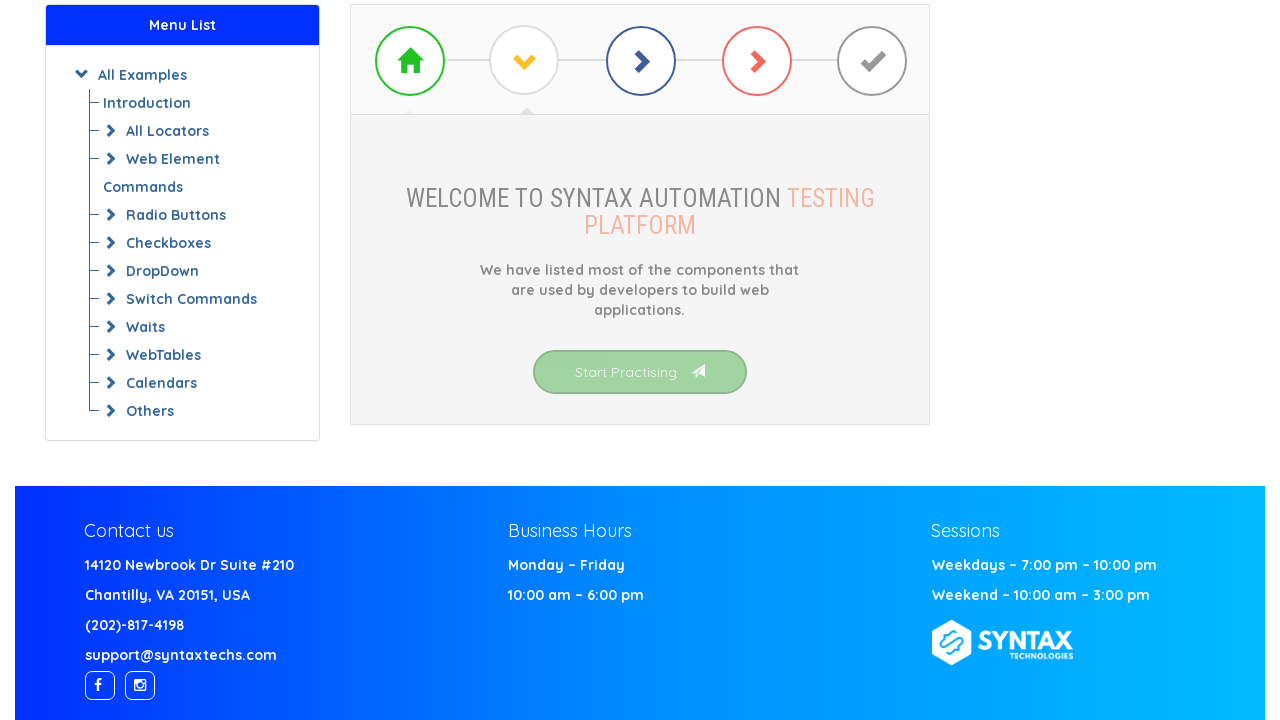

Waited for page to load
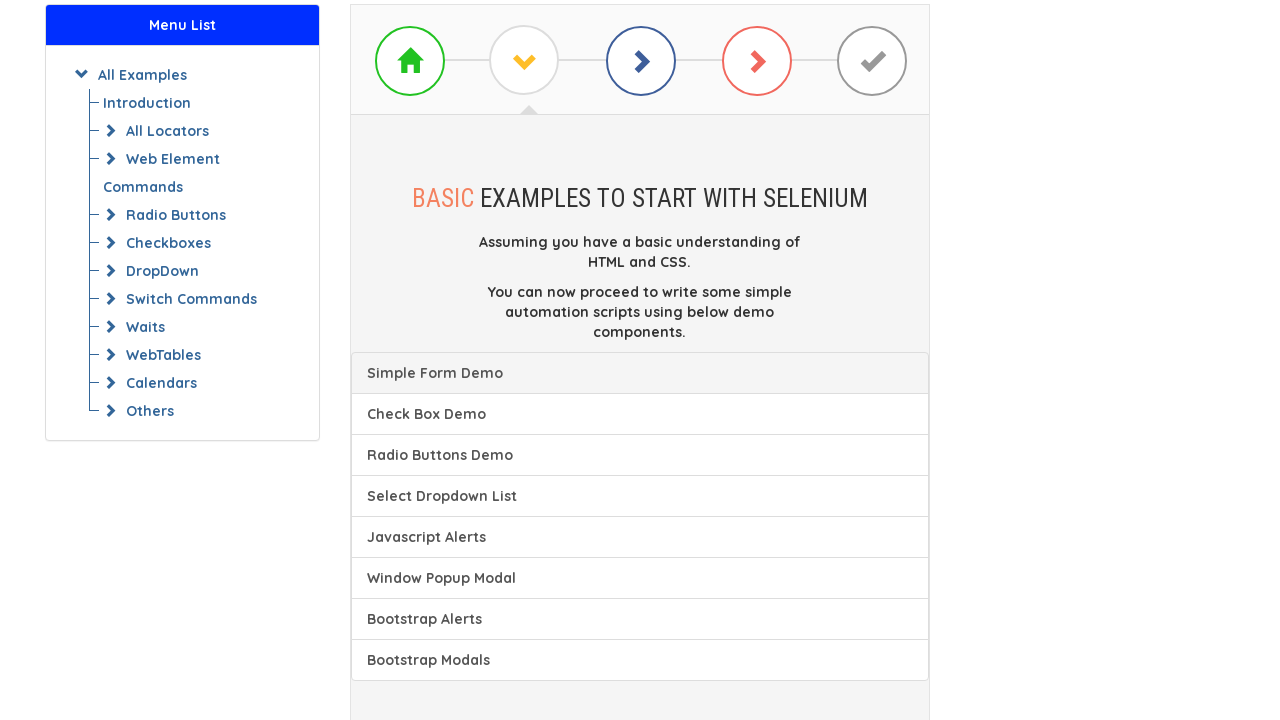

Clicked 'Simple Form Demo' link at (640, 373) on xpath=//a[text()='Check Box Demo']/preceding-sibling::a
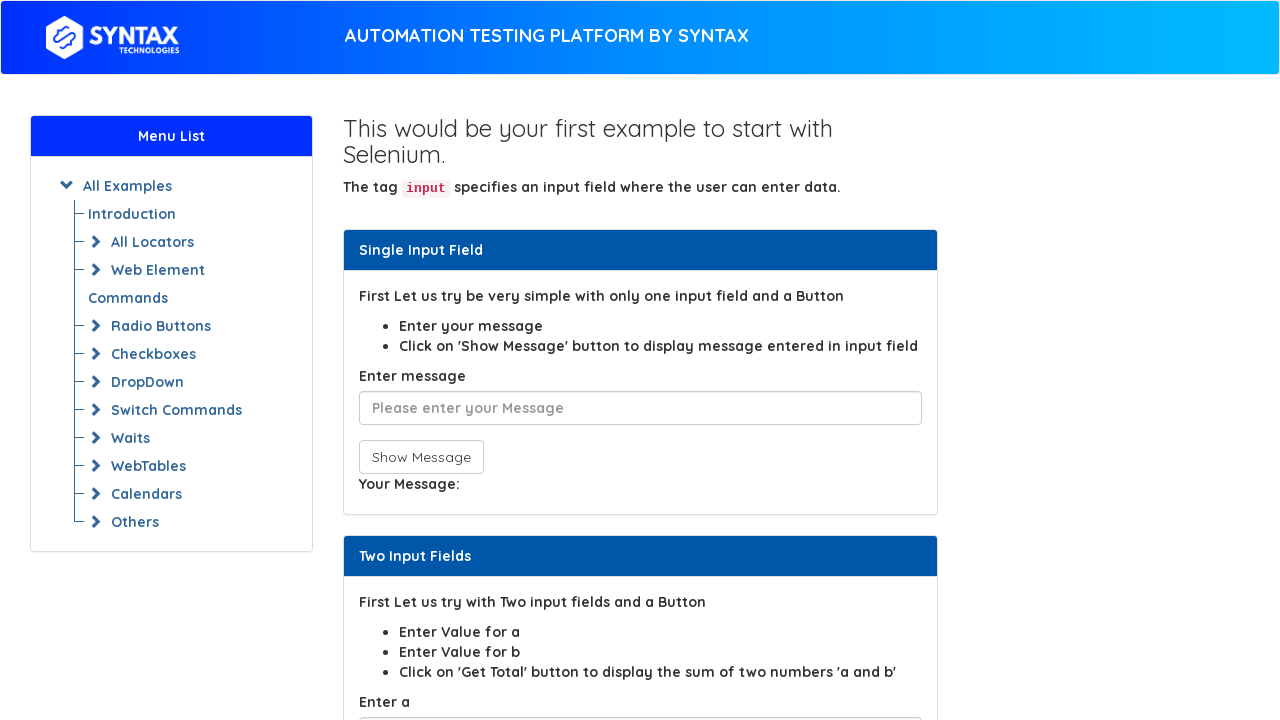

Entered 'Hello' in the message input field on xpath=//label[text()='Enter message']/following-sibling::input
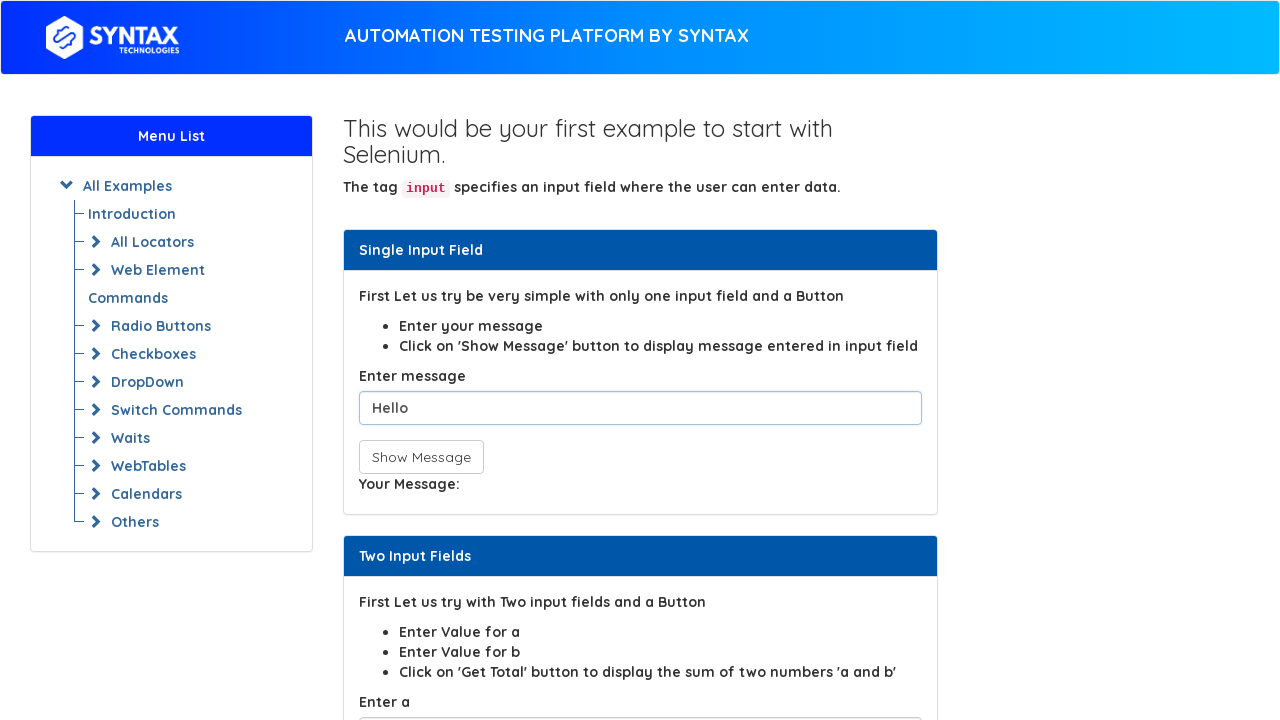

Clicked 'Show Message' button at (421, 457) on button[onclick='showInput();']
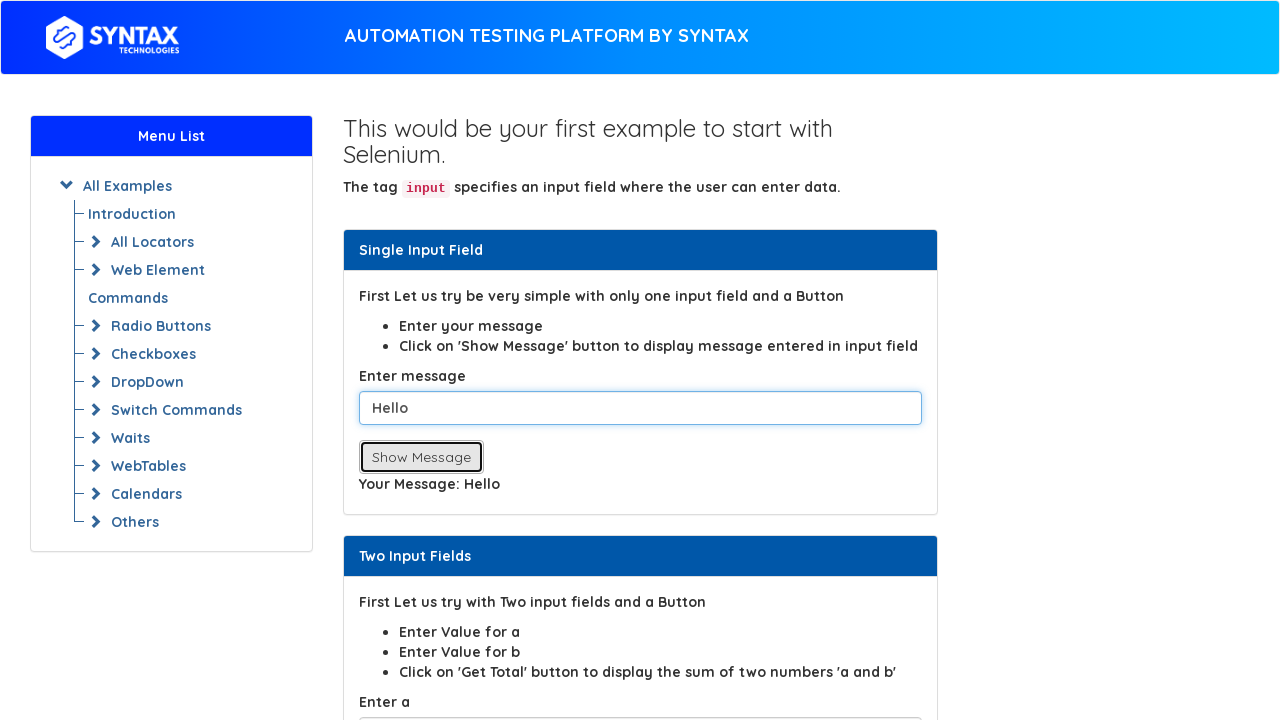

Waited to see the message result
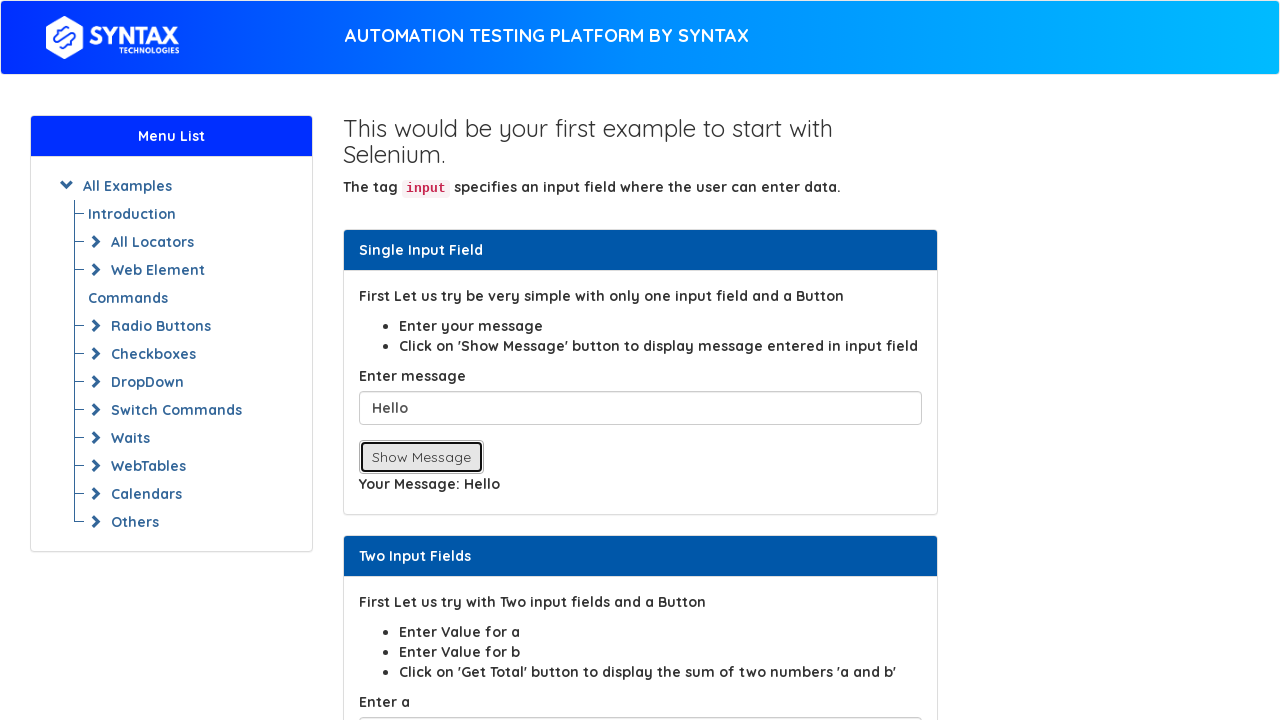

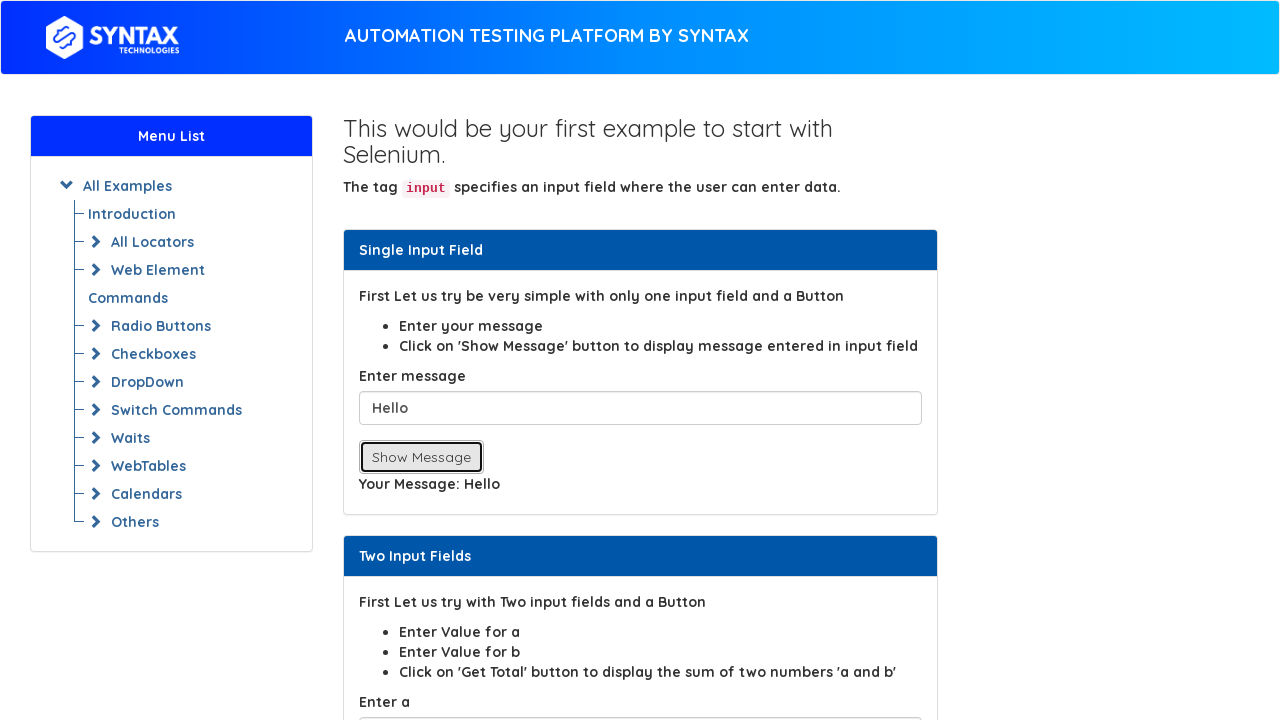